Tests marking all todo items as completed using the toggle all checkbox

Starting URL: https://demo.playwright.dev/todomvc

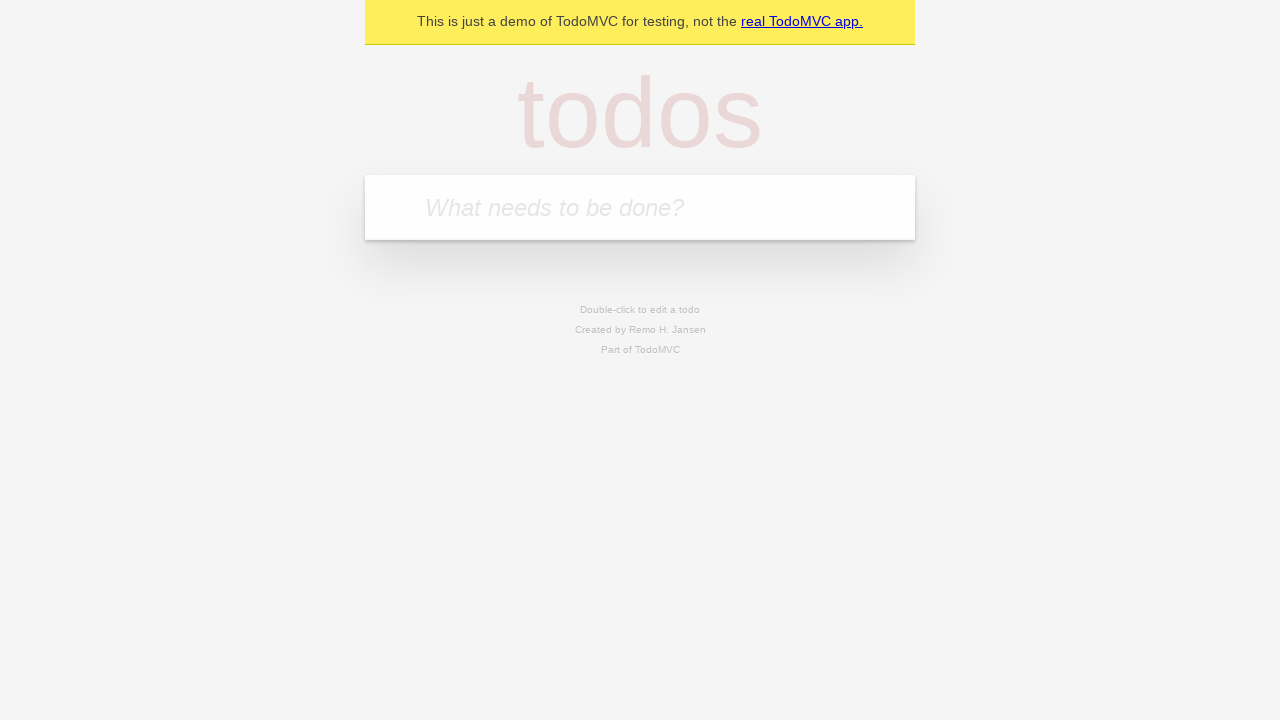

Filled todo input with 'buy some cheese' on internal:attr=[placeholder="What needs to be done?"i]
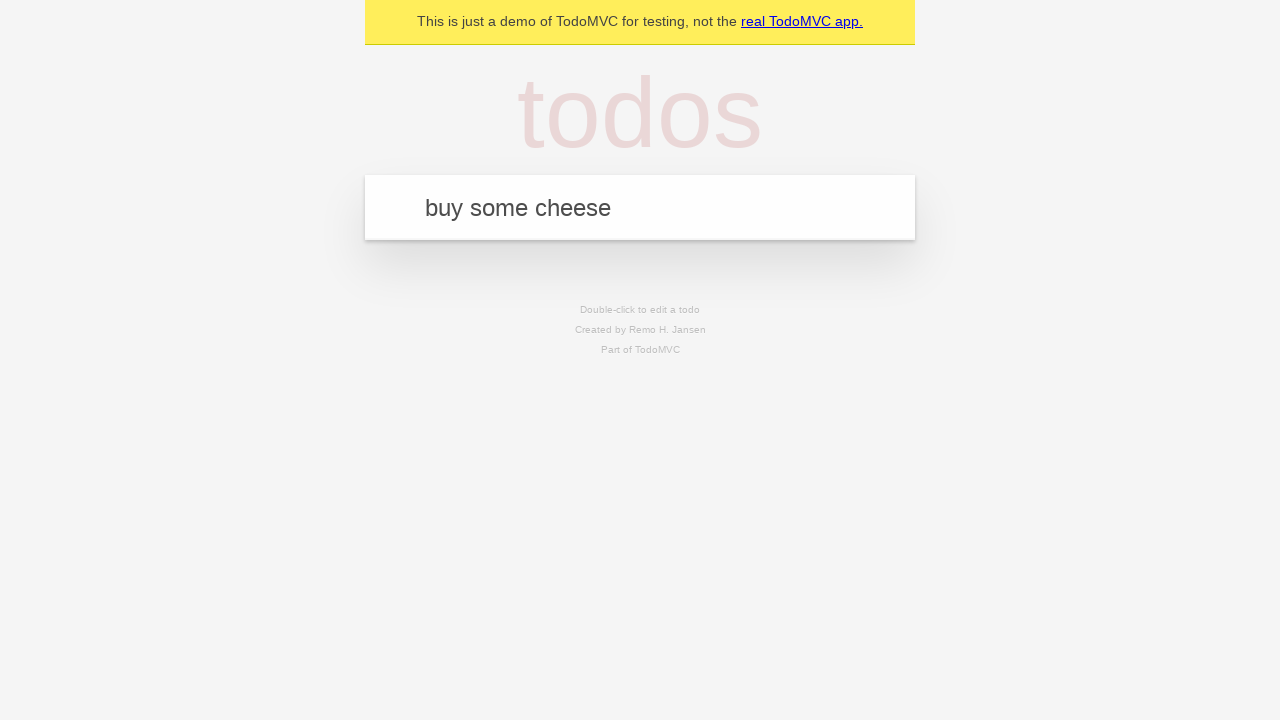

Pressed Enter to create first todo on internal:attr=[placeholder="What needs to be done?"i]
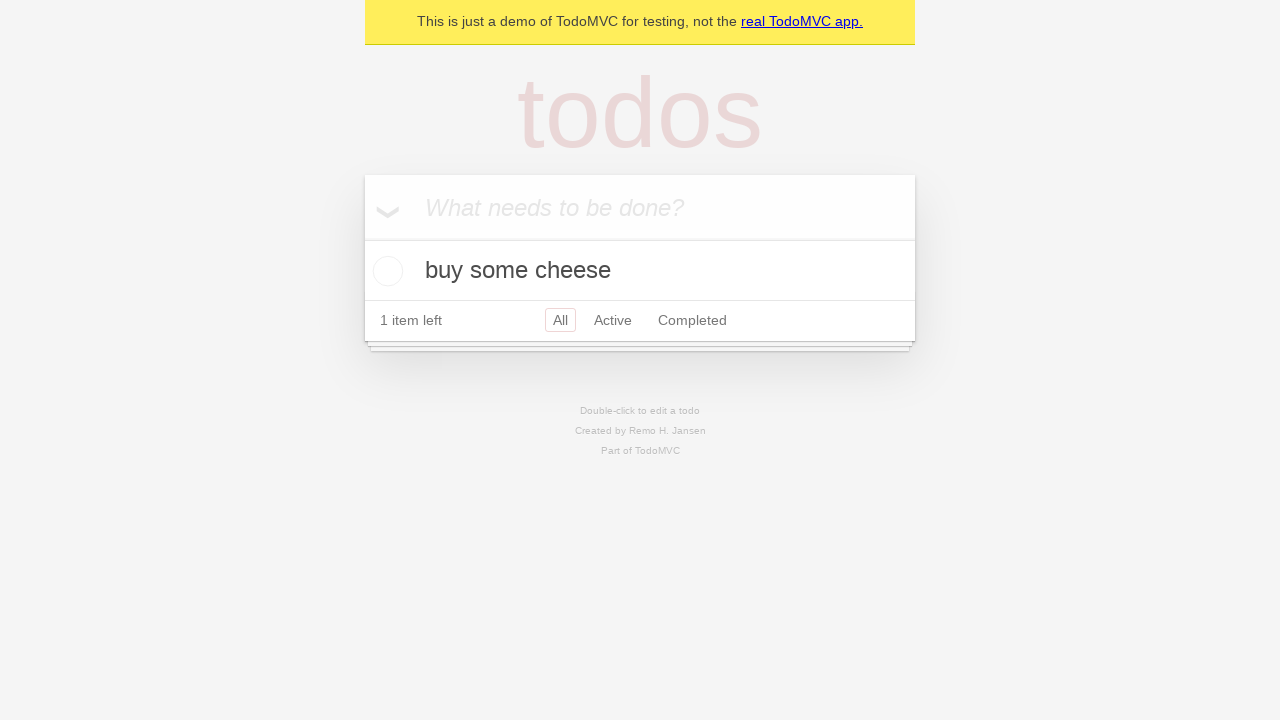

Filled todo input with 'feed the cat' on internal:attr=[placeholder="What needs to be done?"i]
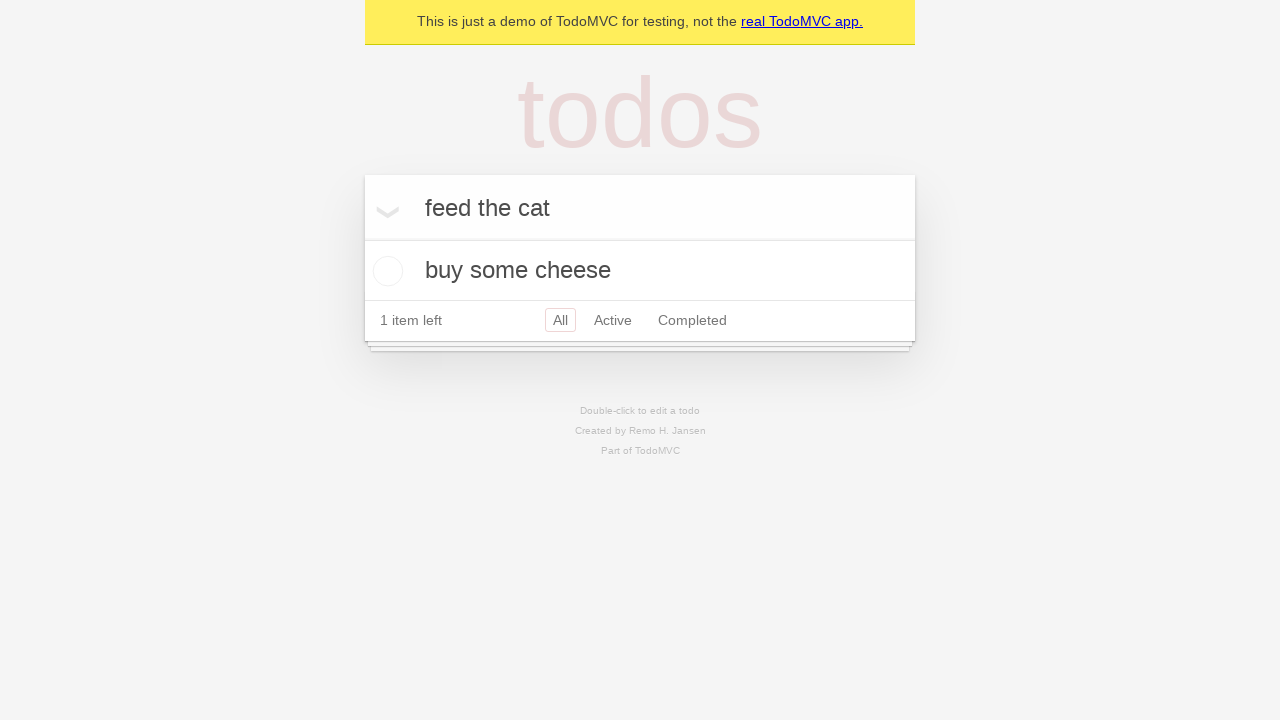

Pressed Enter to create second todo on internal:attr=[placeholder="What needs to be done?"i]
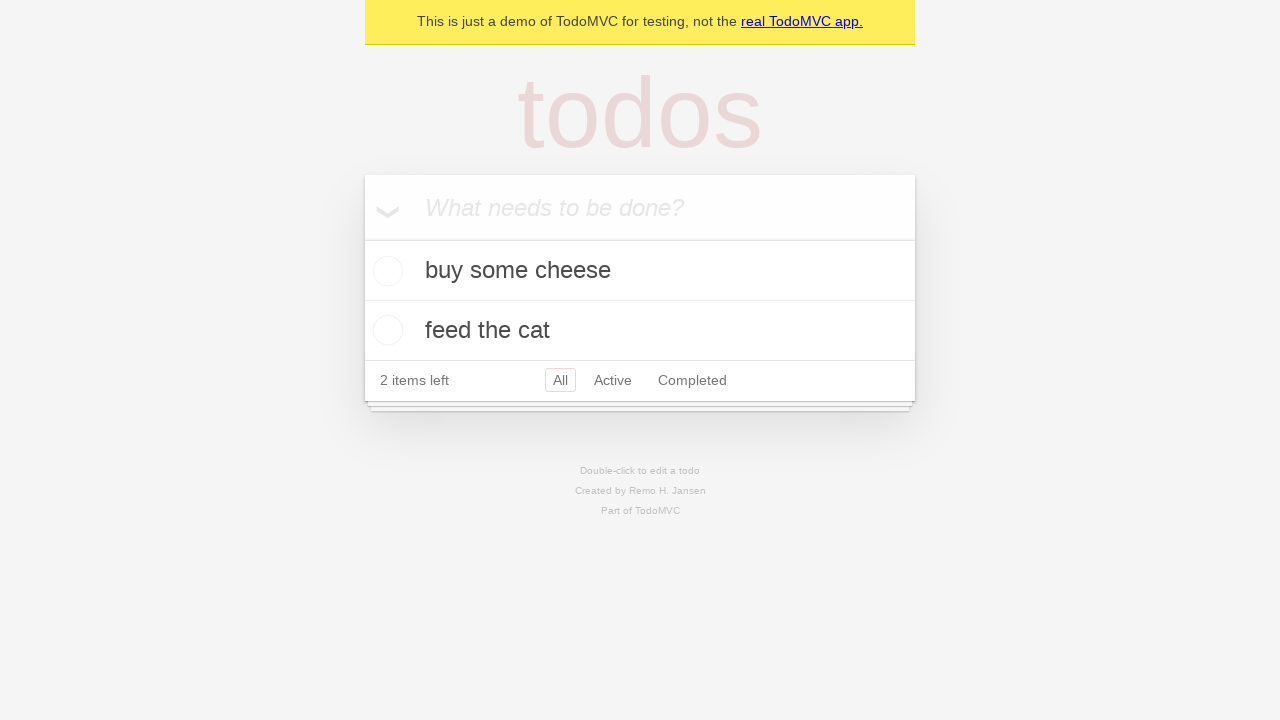

Filled todo input with 'book a doctors appointment' on internal:attr=[placeholder="What needs to be done?"i]
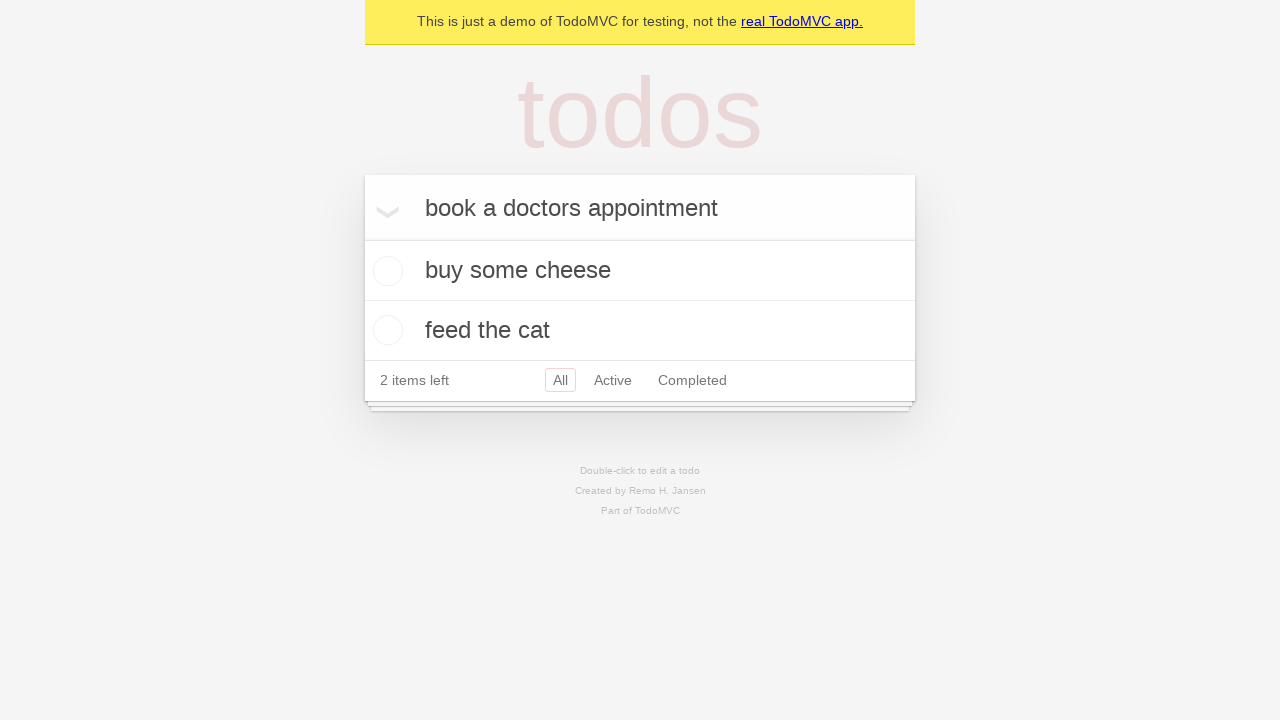

Pressed Enter to create third todo on internal:attr=[placeholder="What needs to be done?"i]
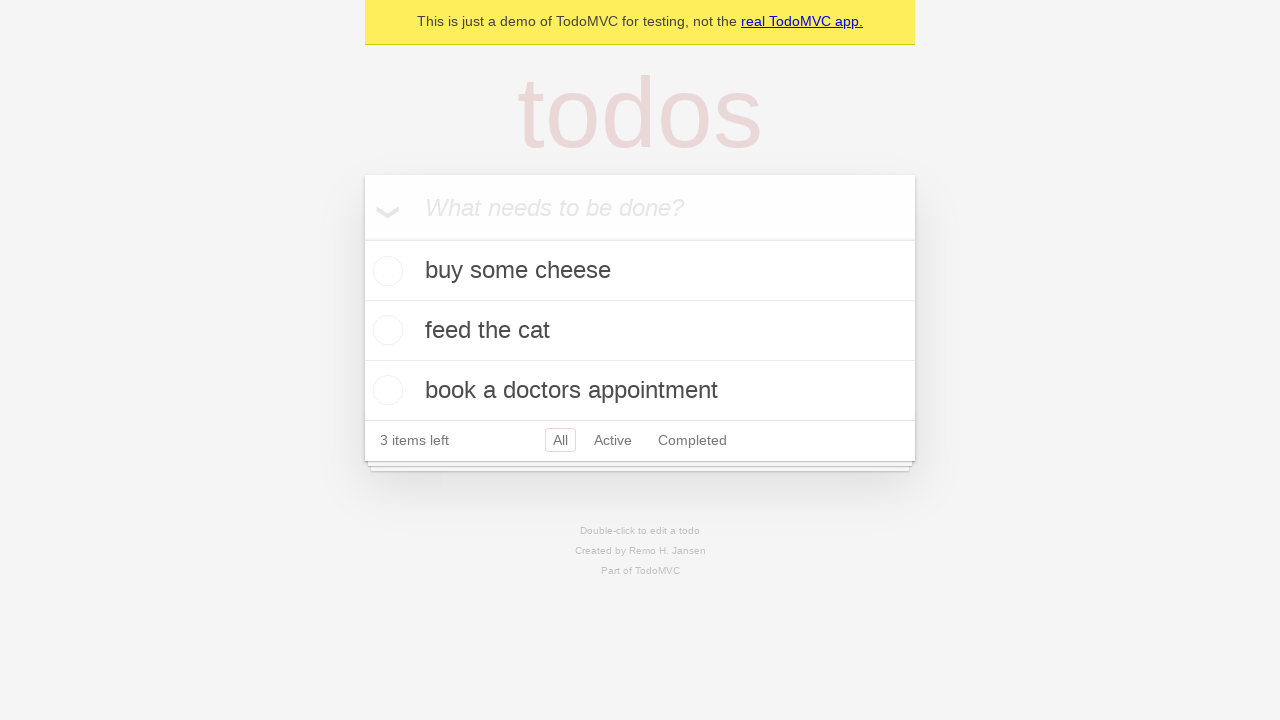

Waited for all three todos to be created
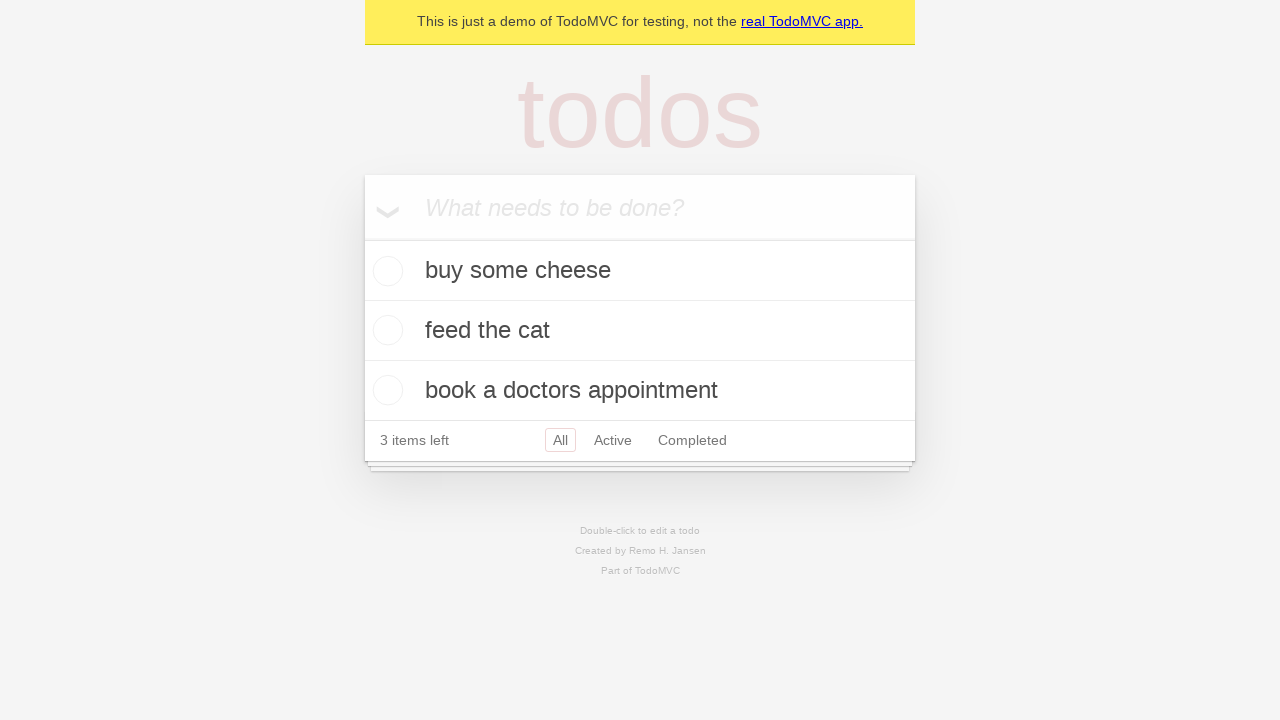

Clicked 'Mark all as complete' checkbox to toggle all items as completed at (362, 238) on internal:label="Mark all as complete"i
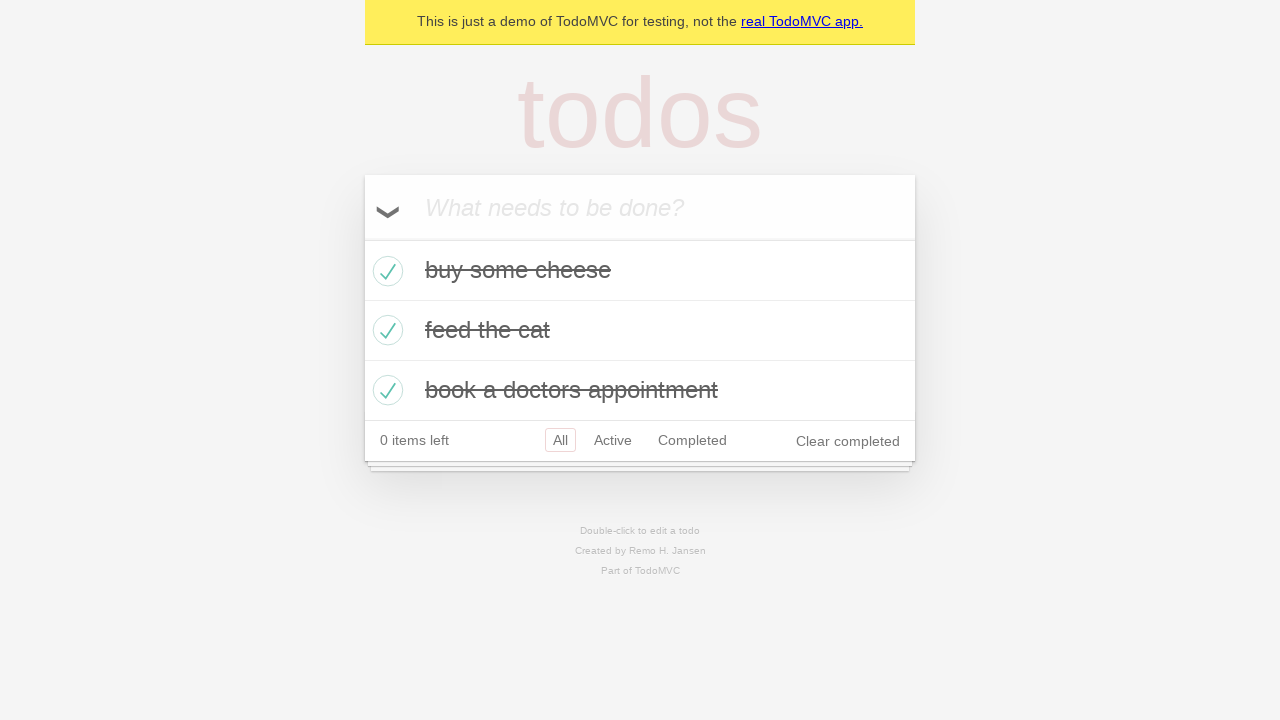

Waited for completed state - all todos are now marked as completed
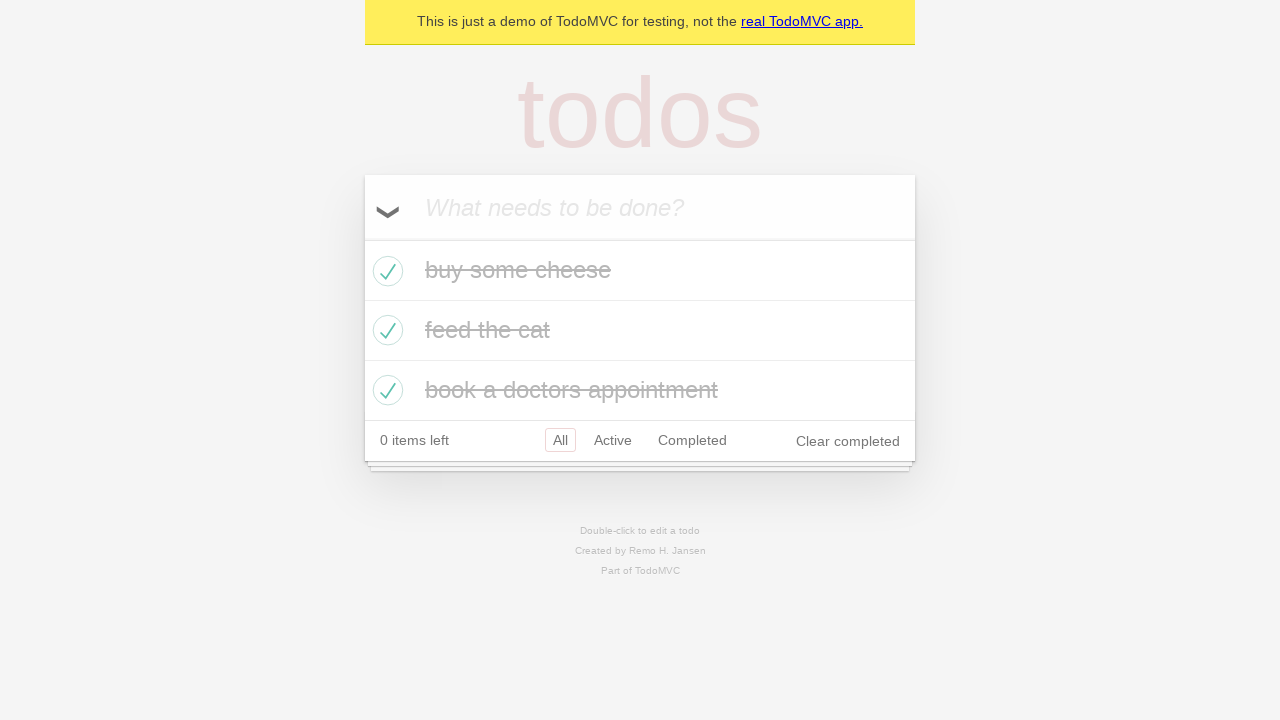

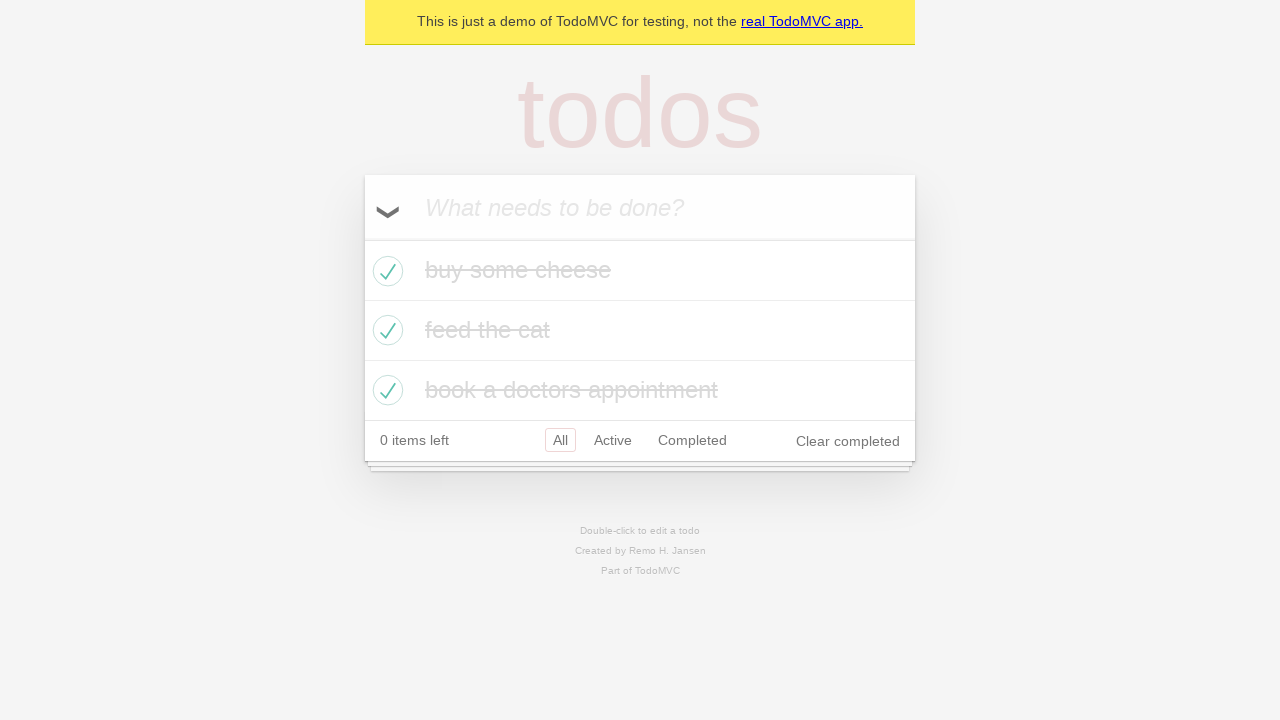